Tests that submitting a registration form with a valid CPF but without a CNH (driver's license) photo displays an error message requiring the CNH upload.

Starting URL: https://buger-eats.vercel.app/

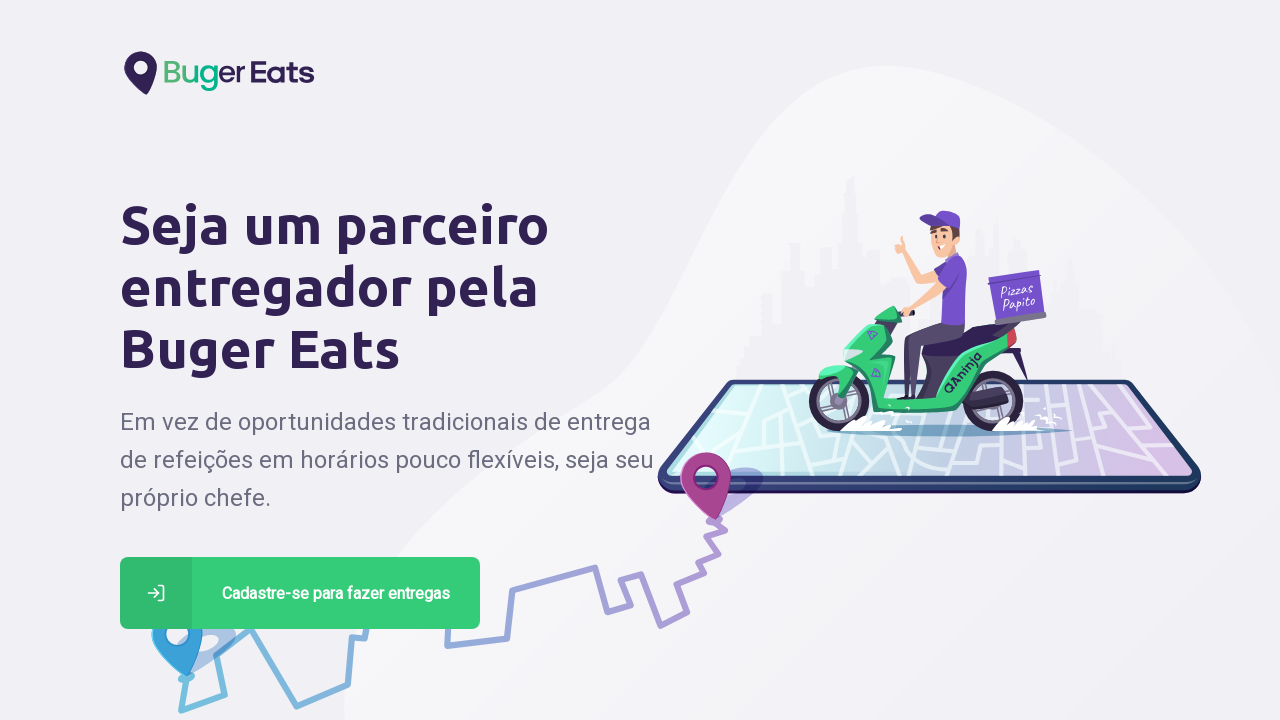

Clicked register button on home page at (300, 593) on xpath=//*[@id='page-home']/div/main/a
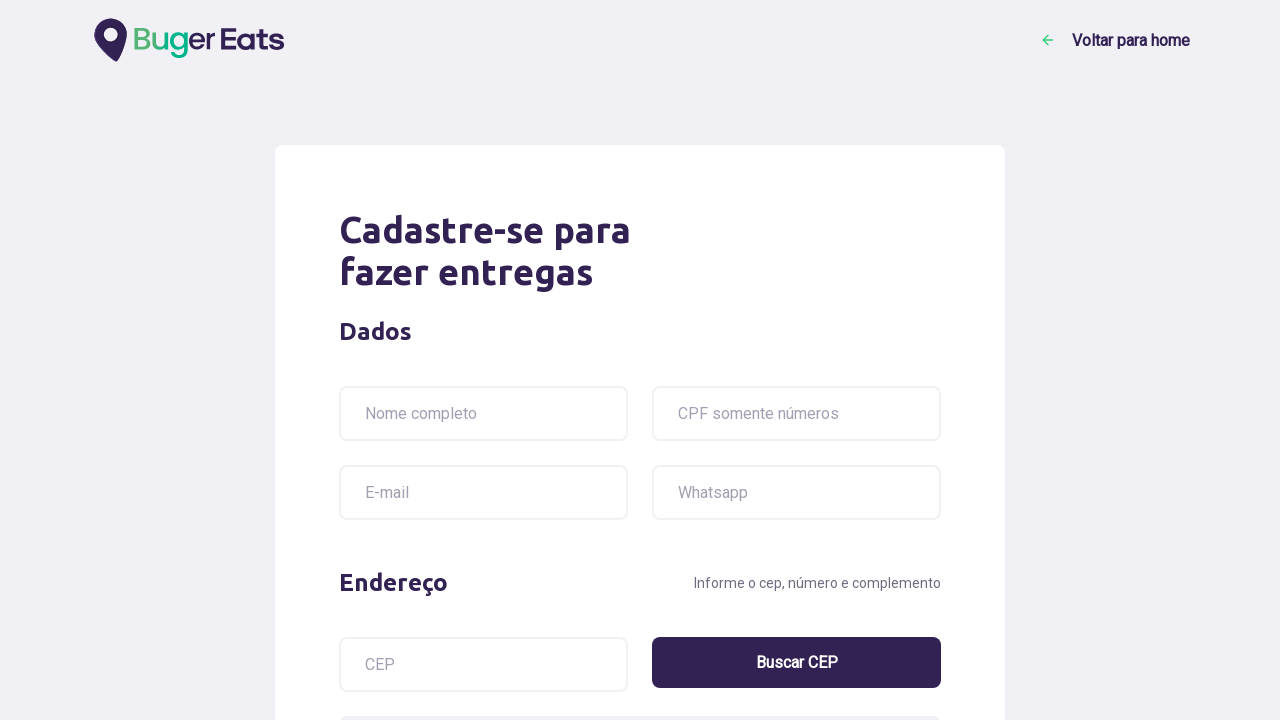

Registration form loaded
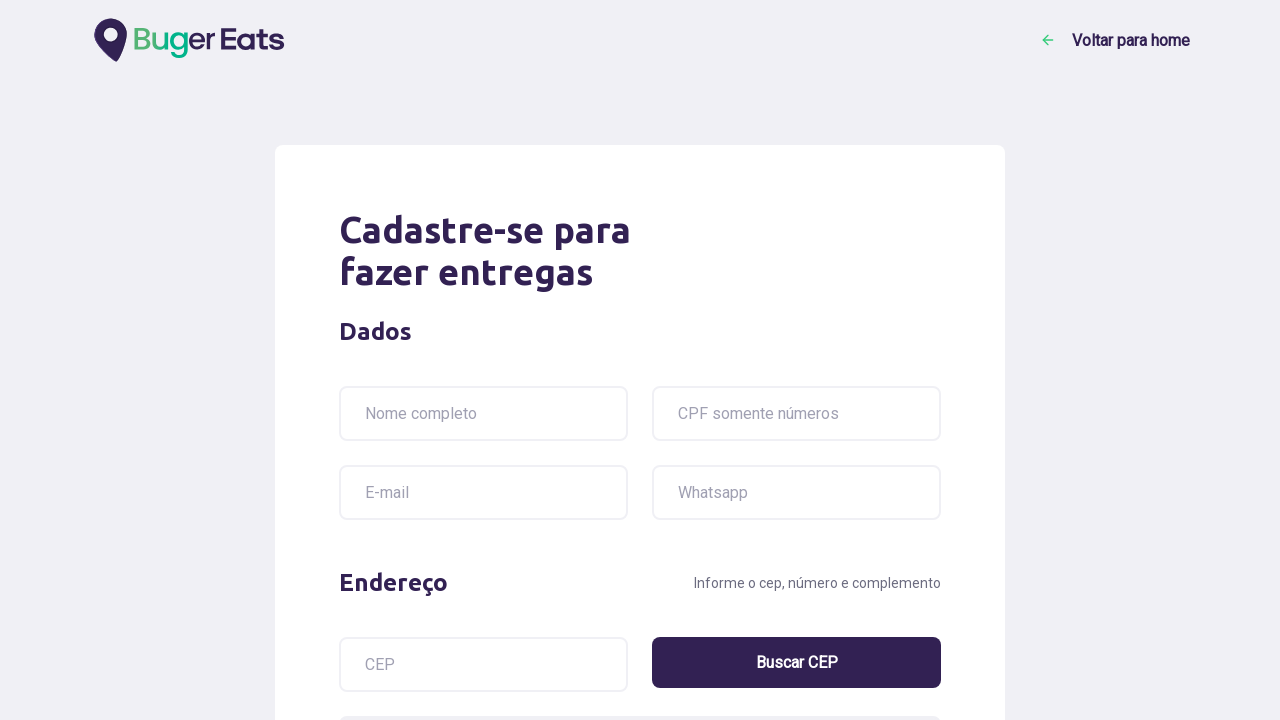

Filled name field with 'João Da Silva' on input[name='name']
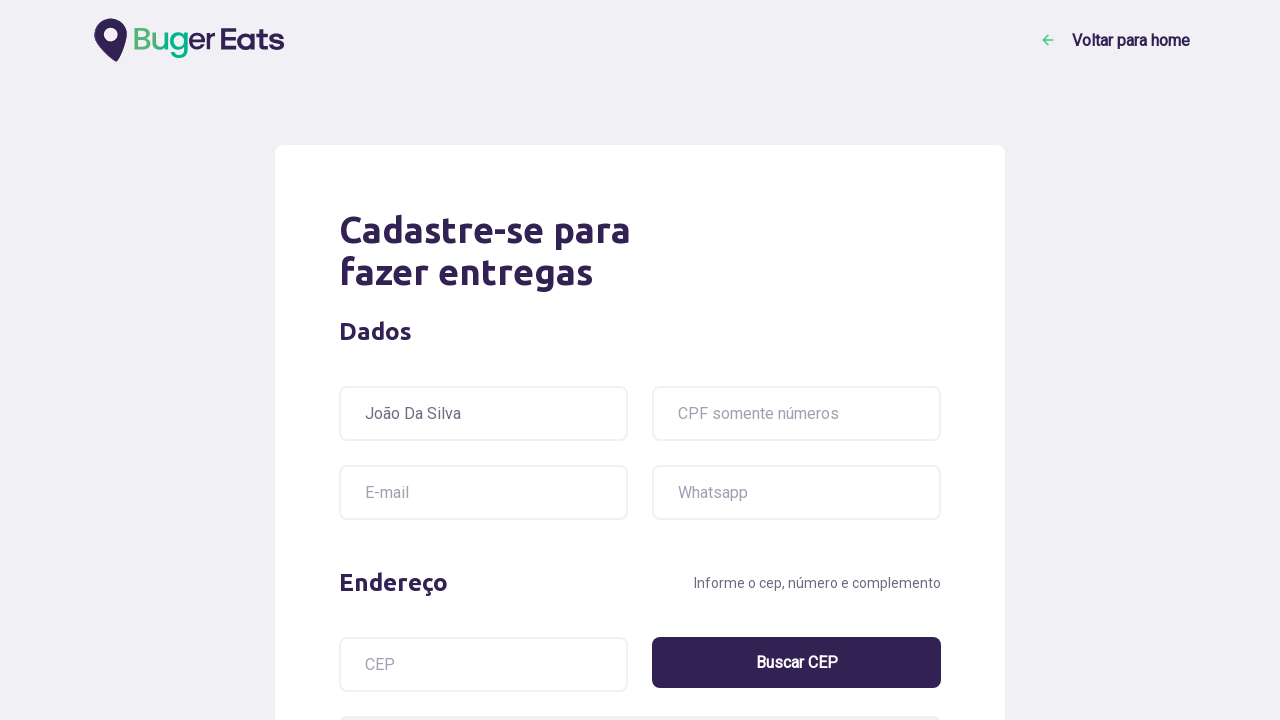

Filled CPF field with valid CPF '57528767026' on input[name='cpf']
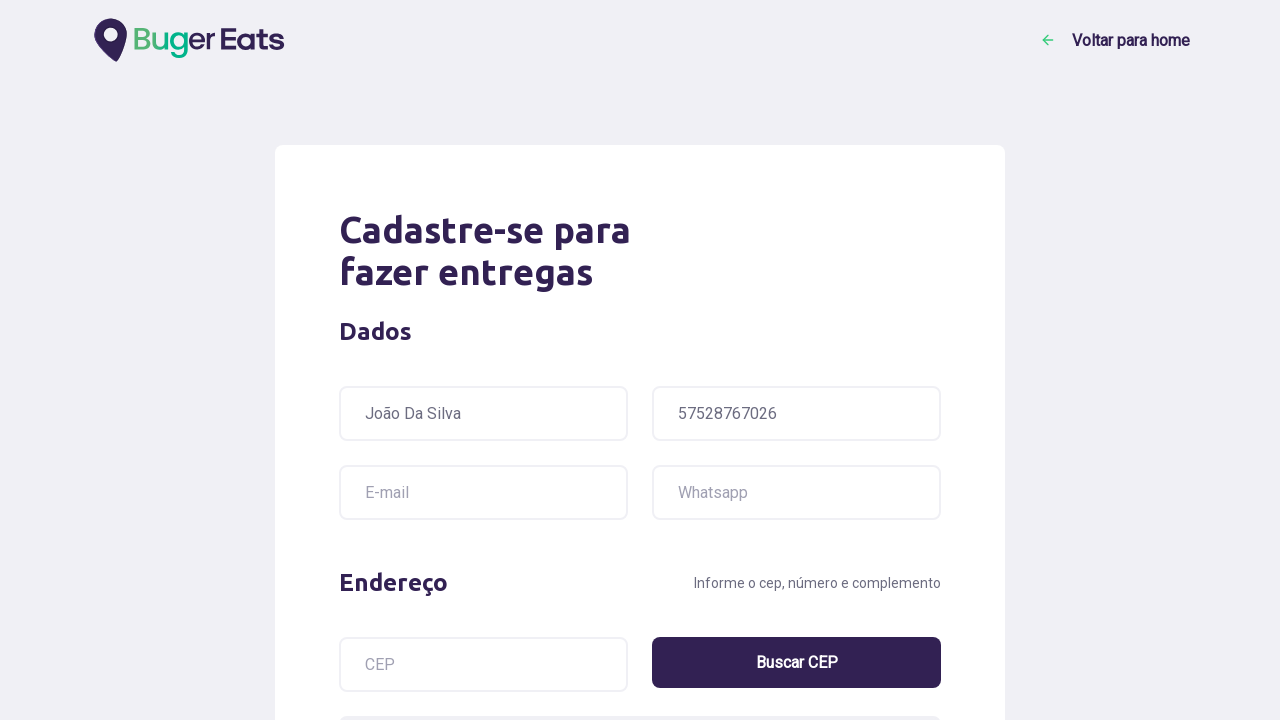

Filled email field with 'carlos@example.org' on input[name='email']
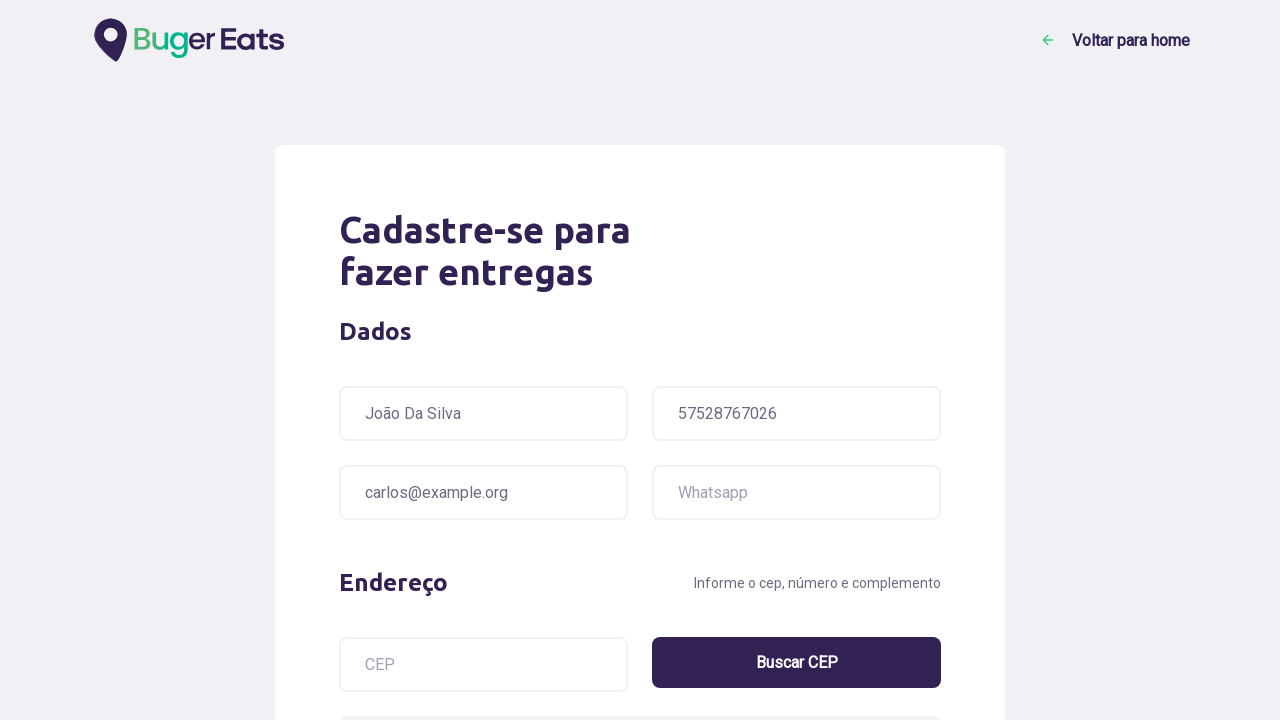

Filled WhatsApp field with '3333333333' on input[name='whatsapp']
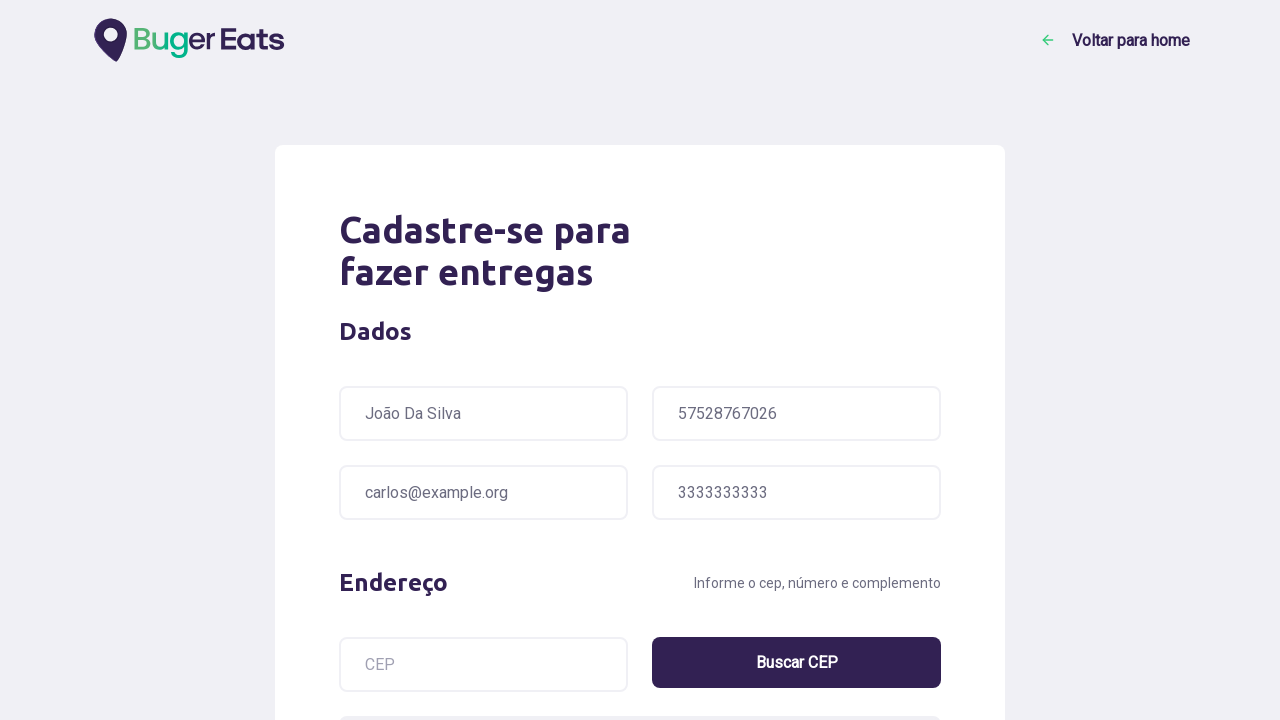

Filled postal code field with '59139-160' on input[name='postalcode']
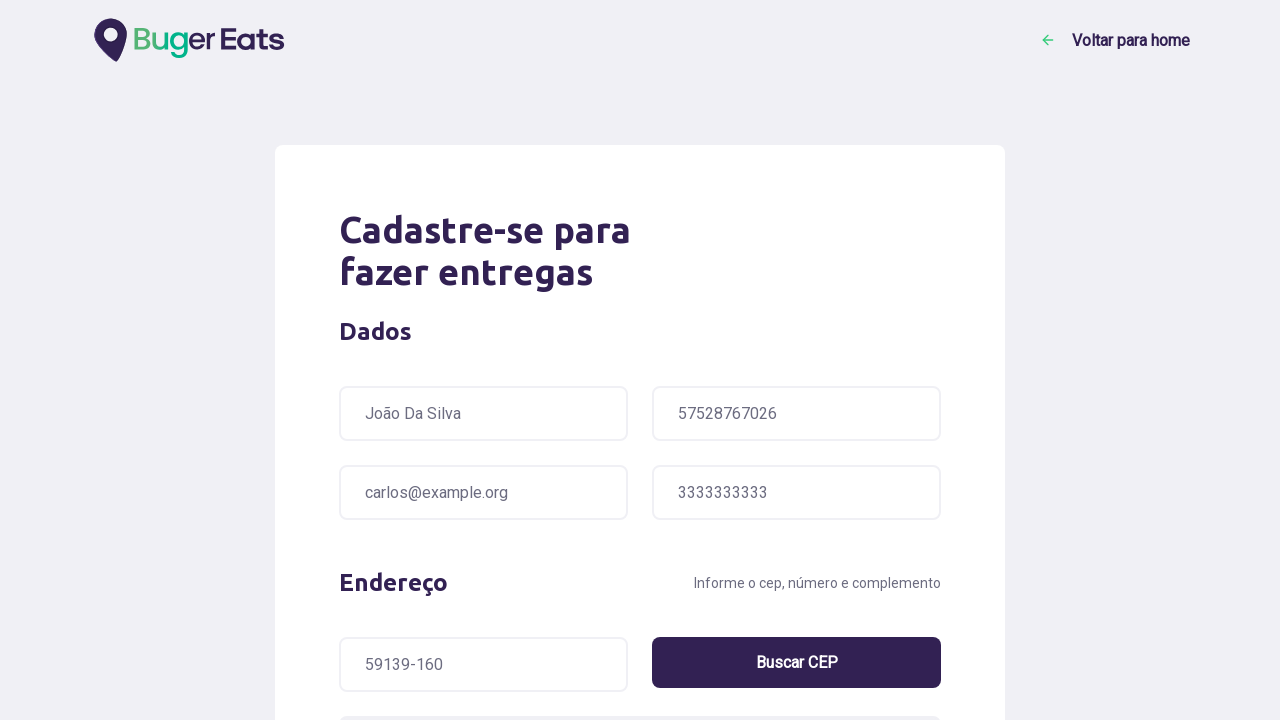

Clicked button to auto-fill address from postal code at (796, 662) on [type='button']
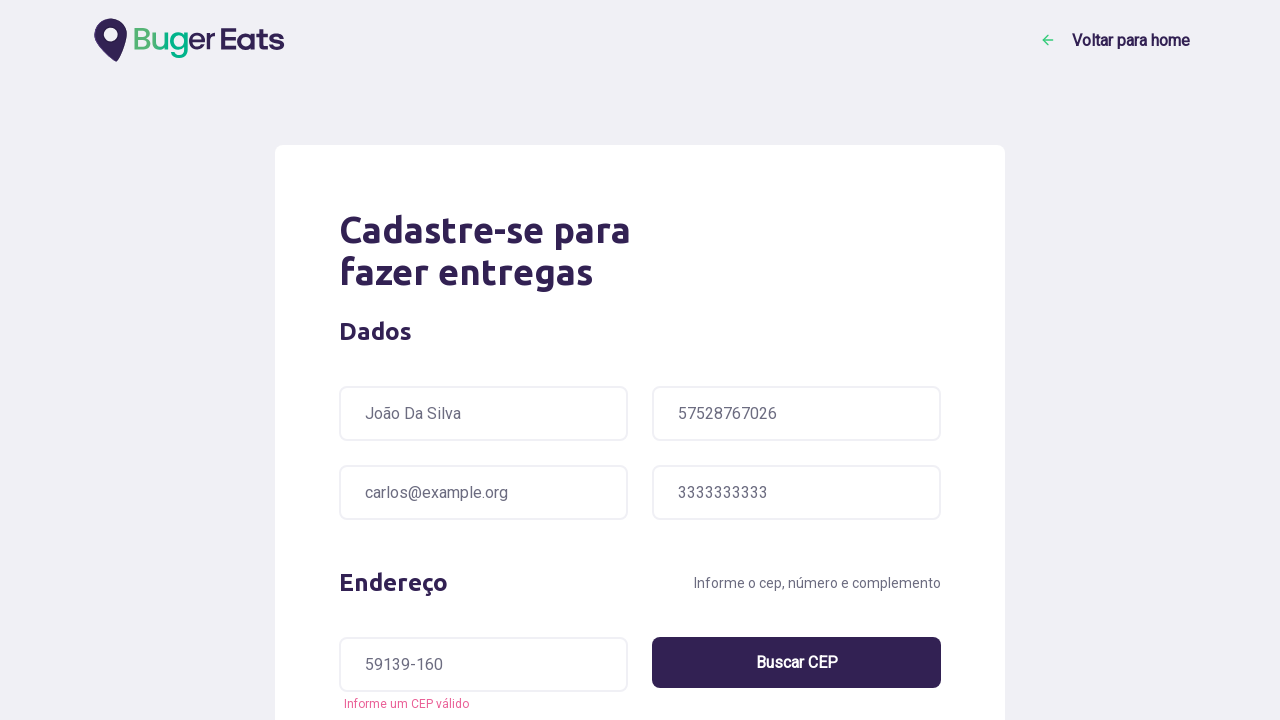

Waited for address auto-fill to complete
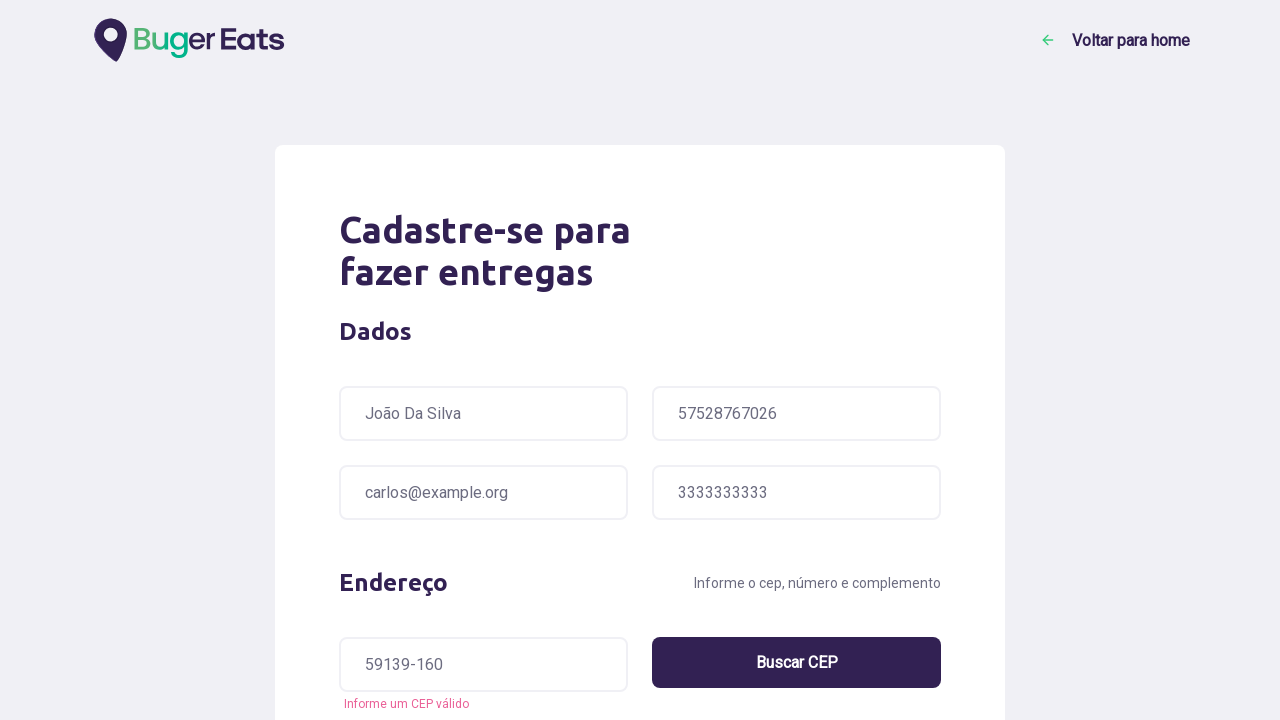

Filled address number field with '13' on input[name='address-number']
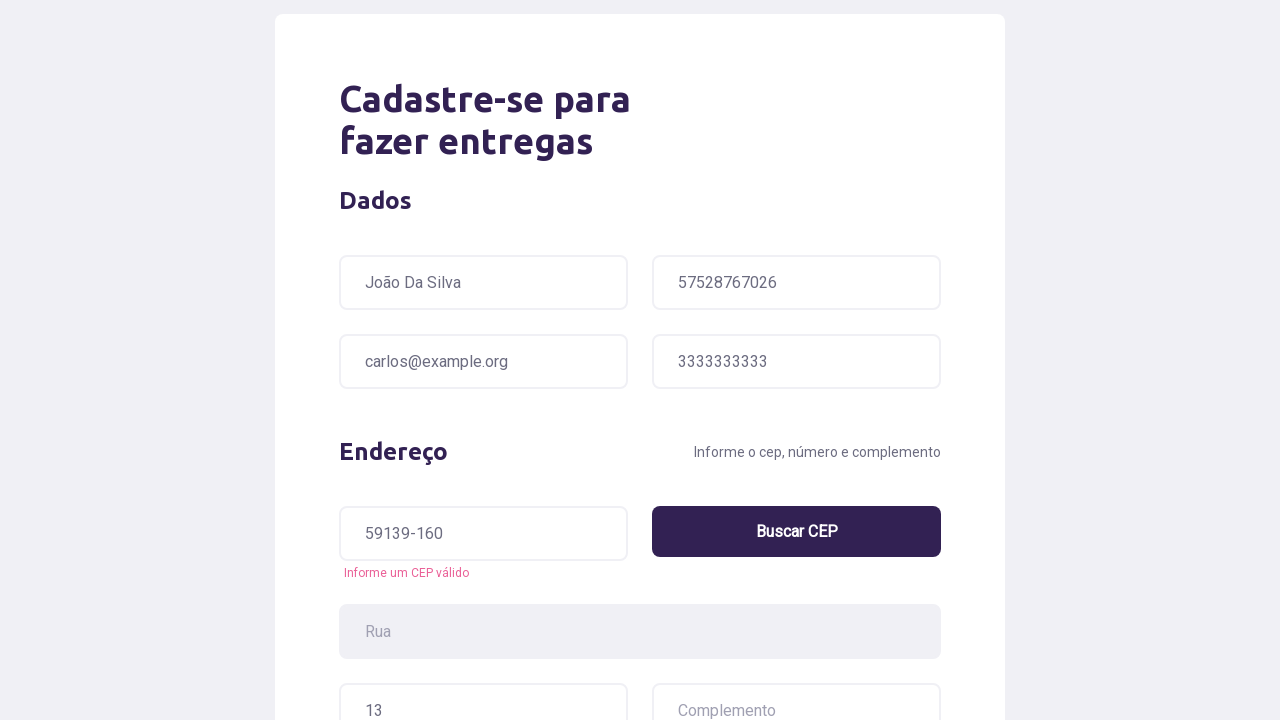

Selected bike delivery method at (640, 360) on xpath=//*[@id='page-deliver']/form/fieldset[3]/ul/li[2]
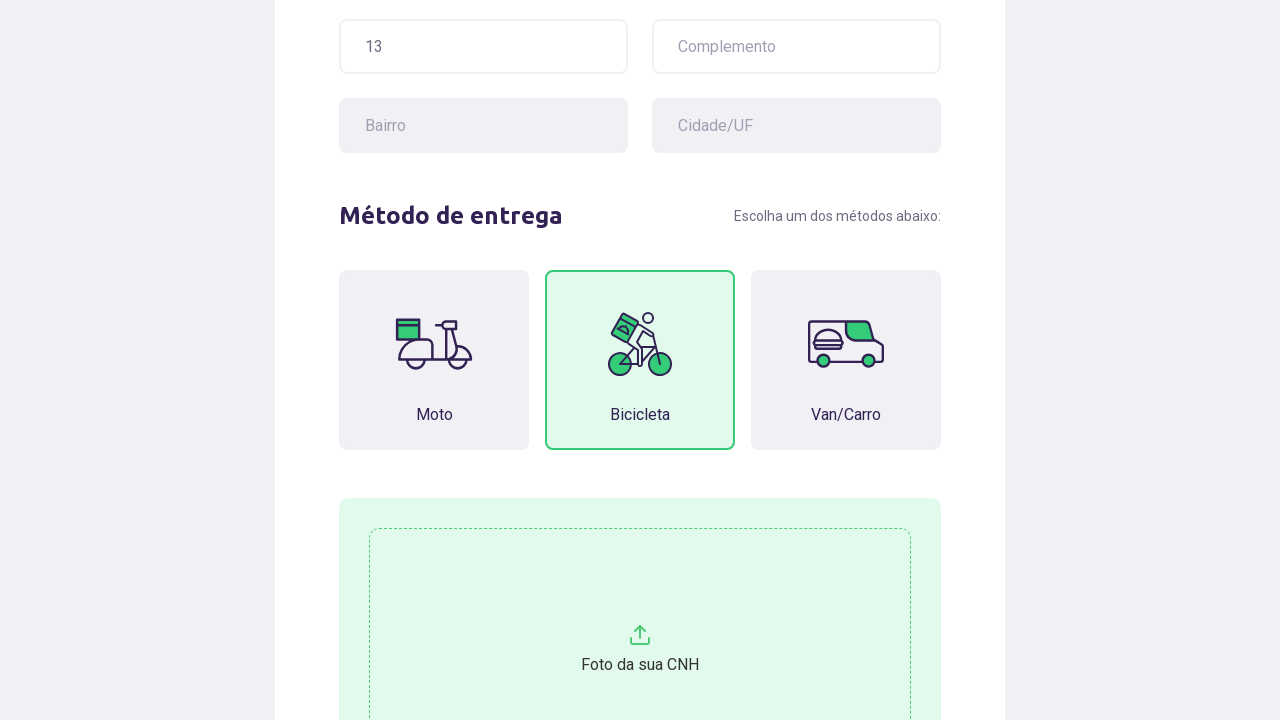

Clicked submit button to submit form without CNH photo at (811, 548) on .button-success
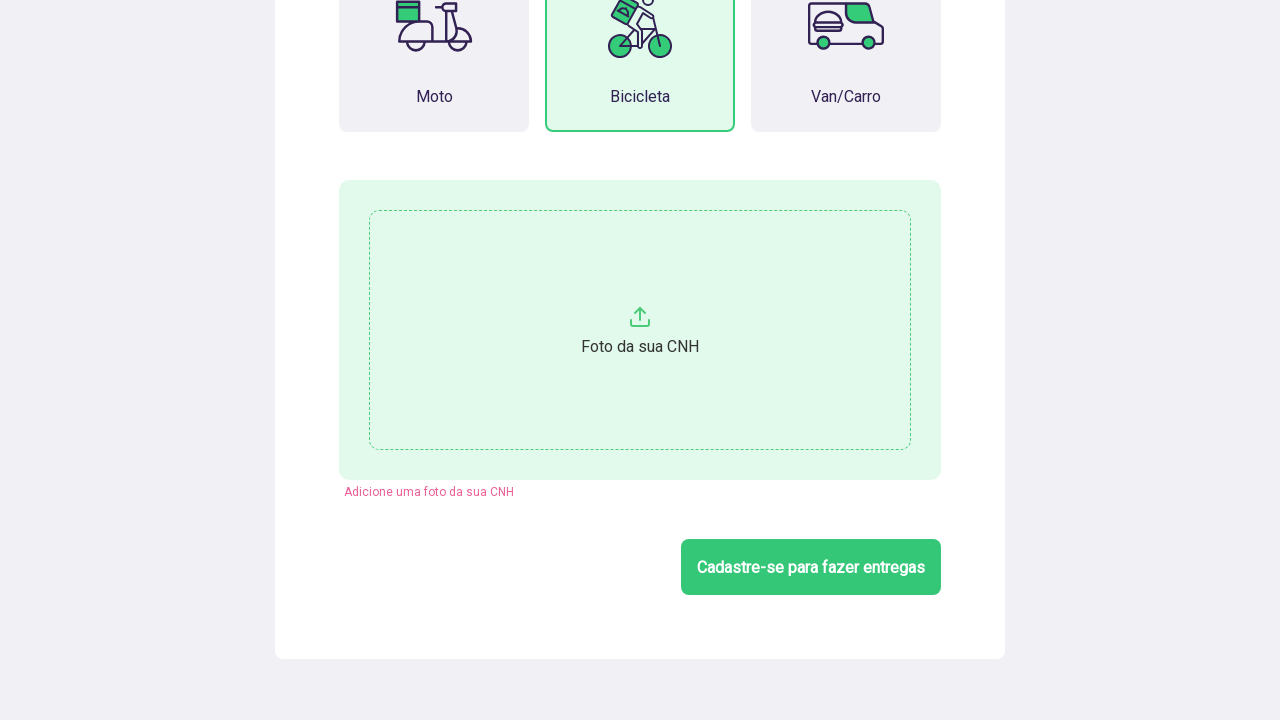

CNH required error message appeared as expected
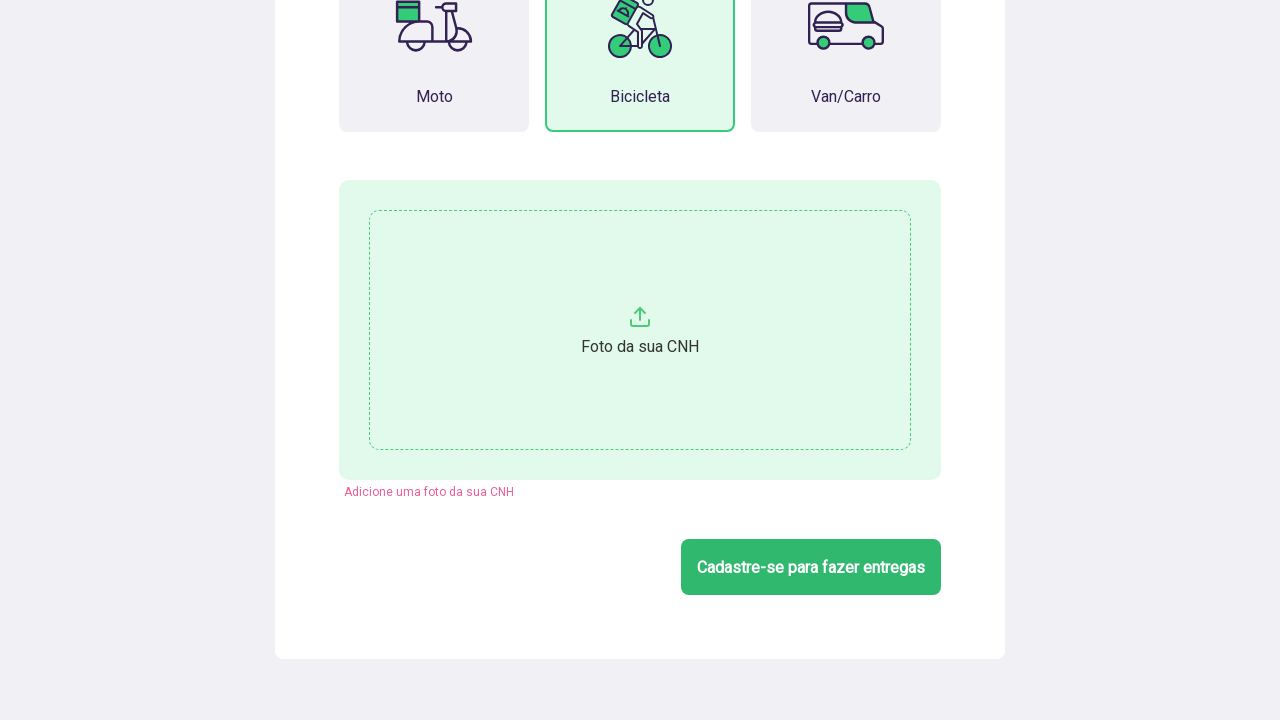

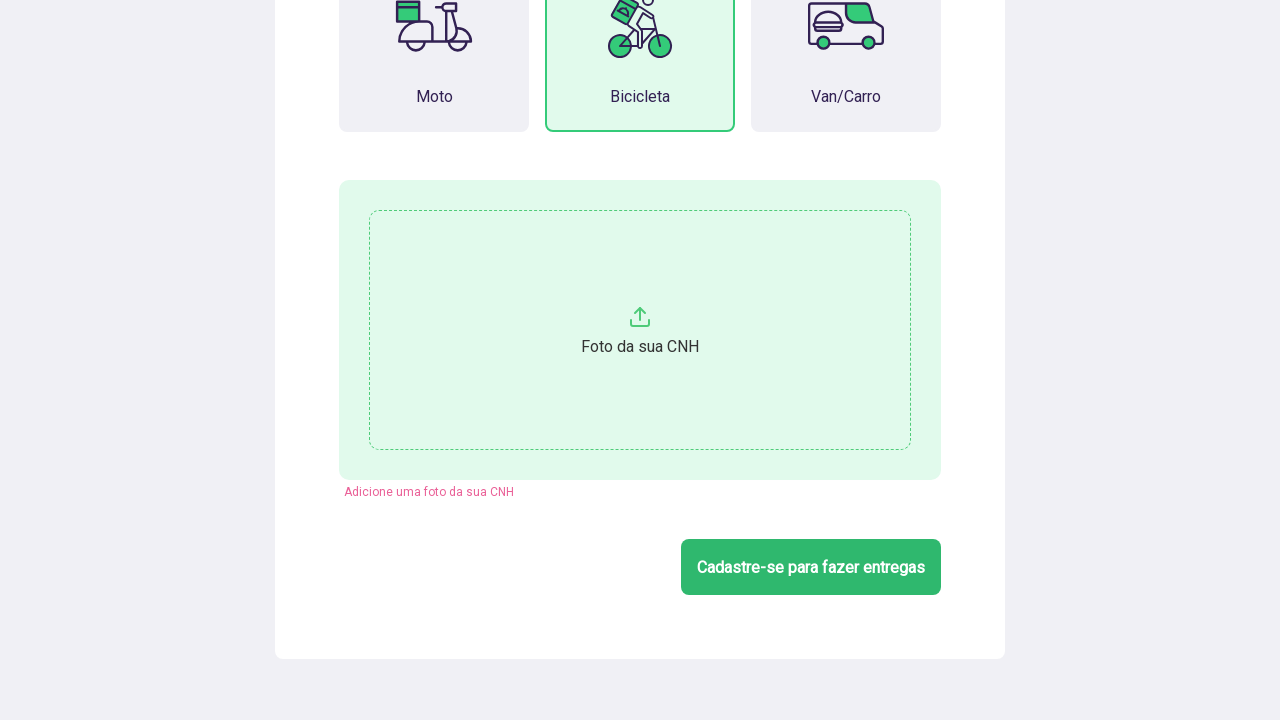